Navigates to the CRM Pro classic login page and waits for it to load.

Starting URL: https://classic.crmpro.com/index.html

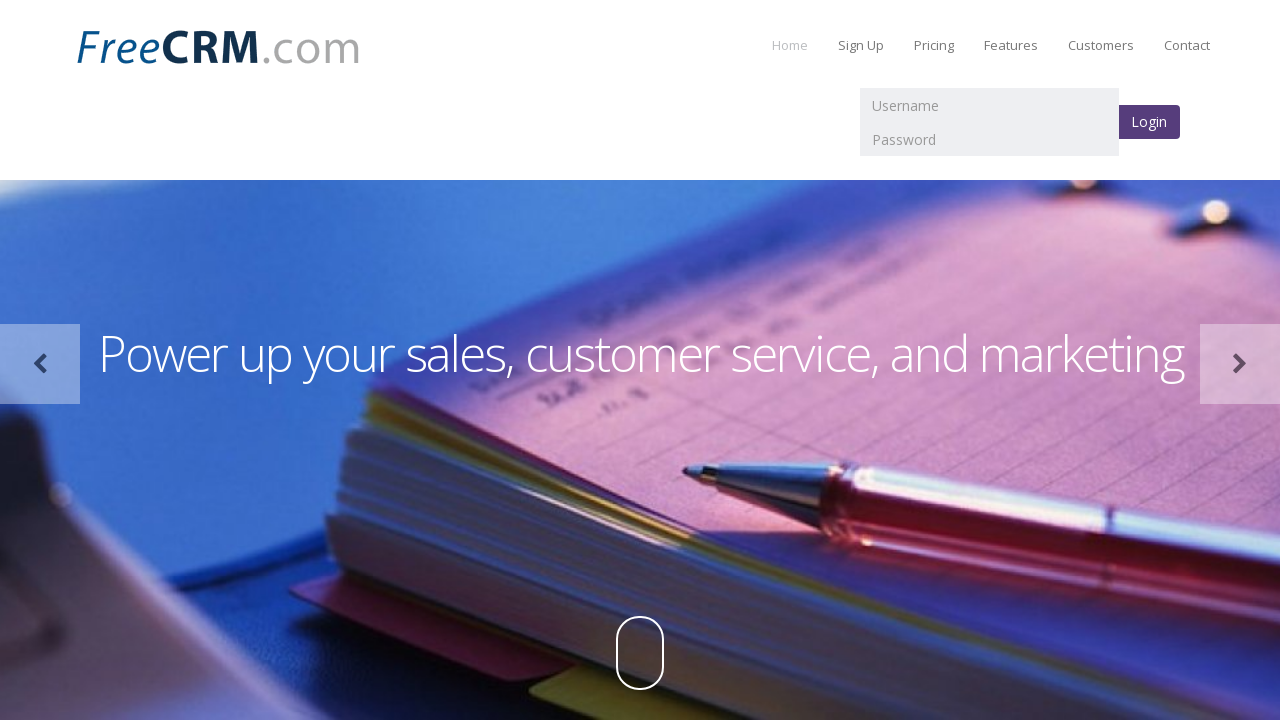

CRM Pro classic login page loaded (domcontentloaded state)
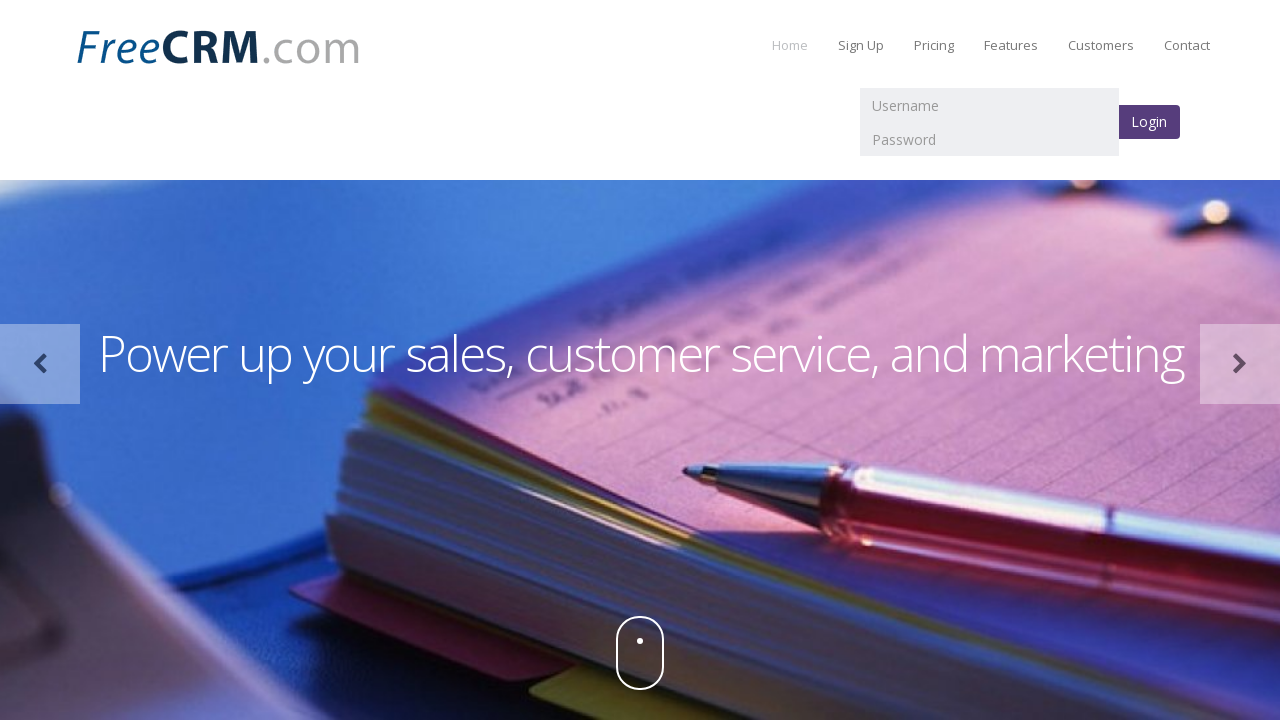

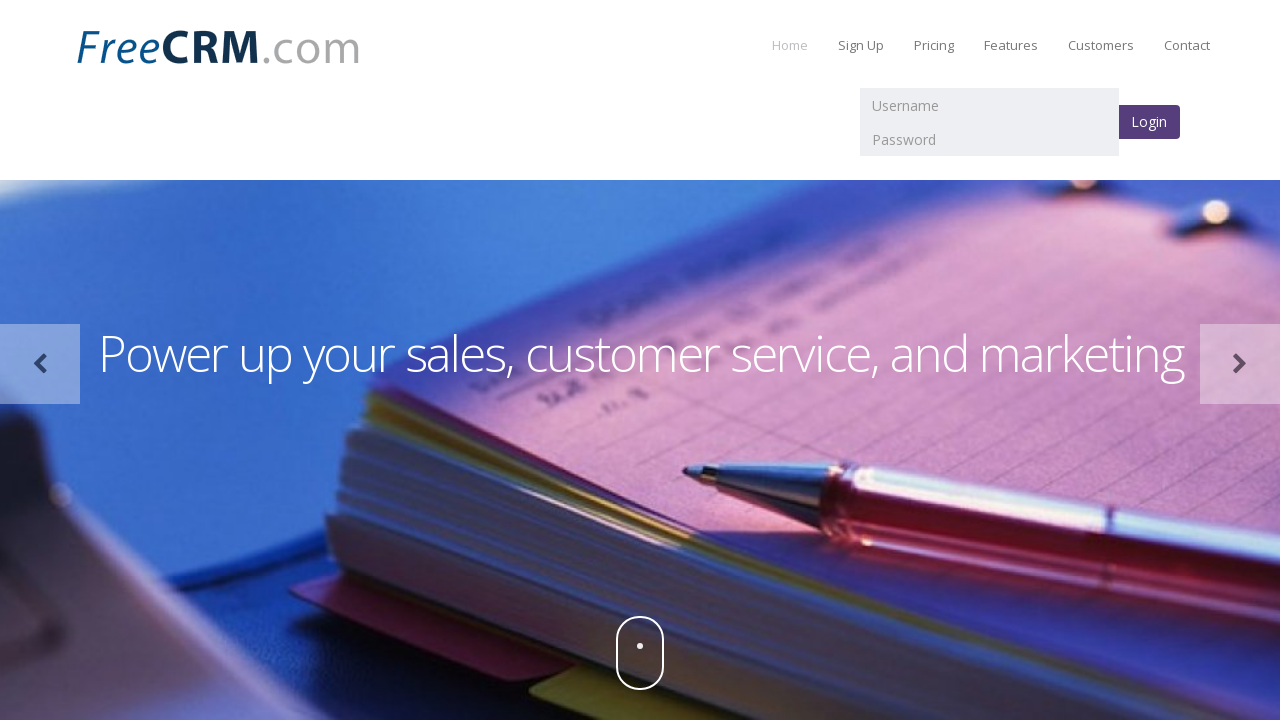